Navigates to an automation practice page and verifies that footer links are present and accessible

Starting URL: https://rahulshettyacademy.com/AutomationPractice/

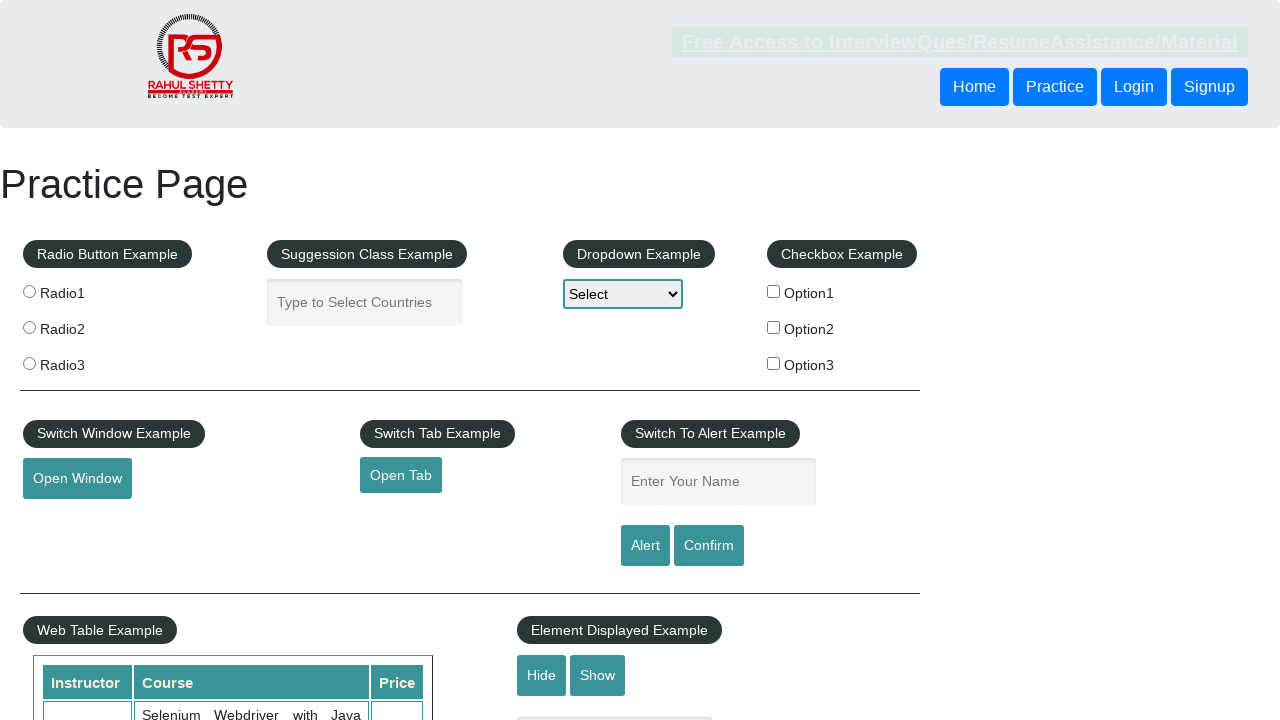

Waited for footer links to load
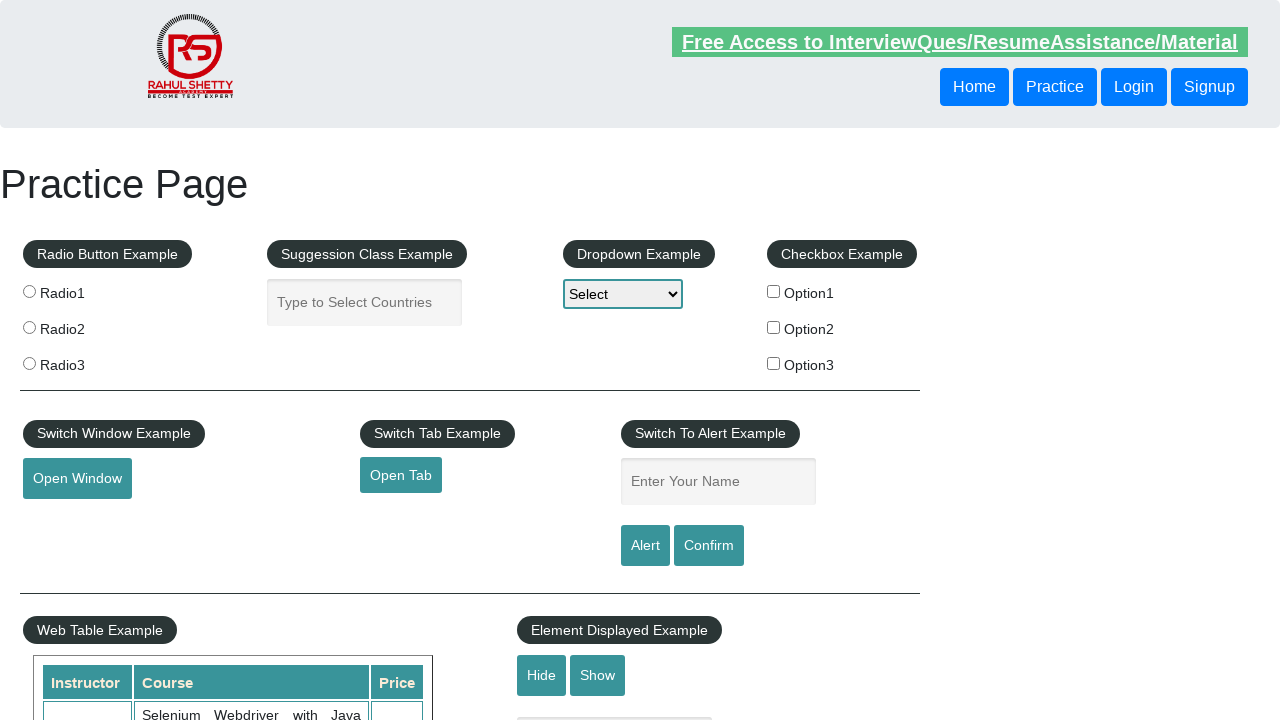

Retrieved all footer links from the page
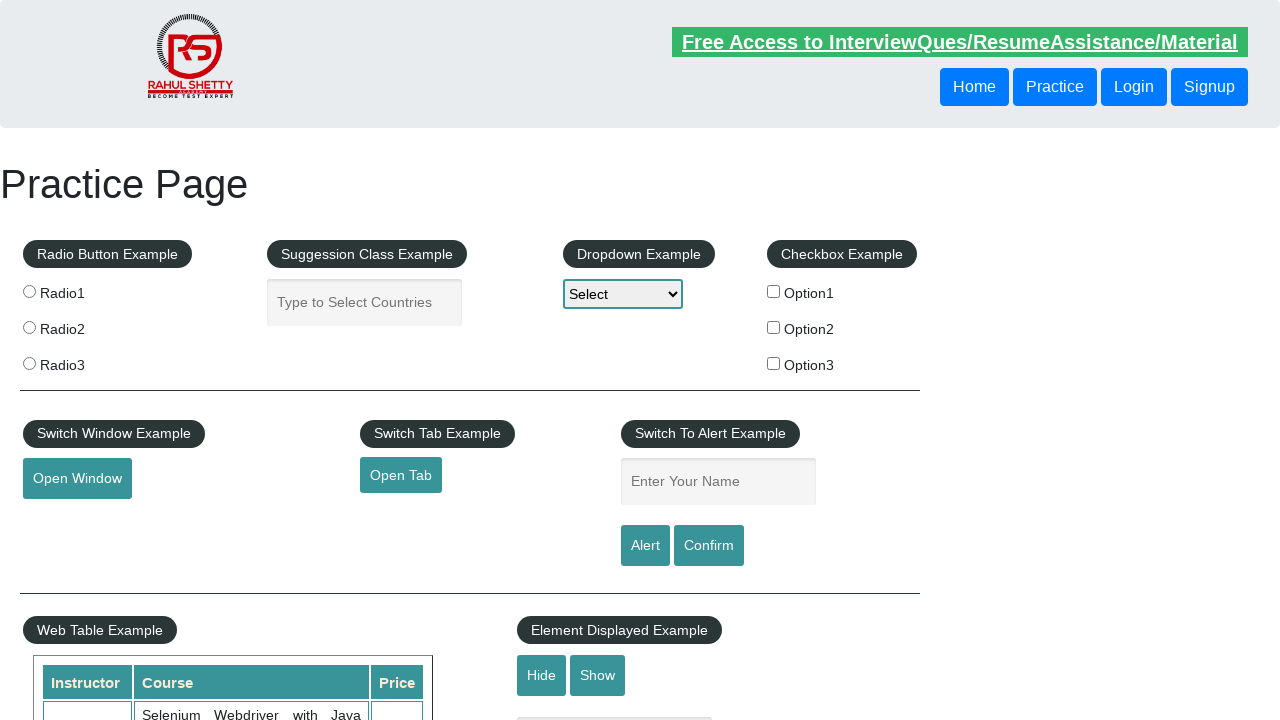

Verified that 20 footer links are present
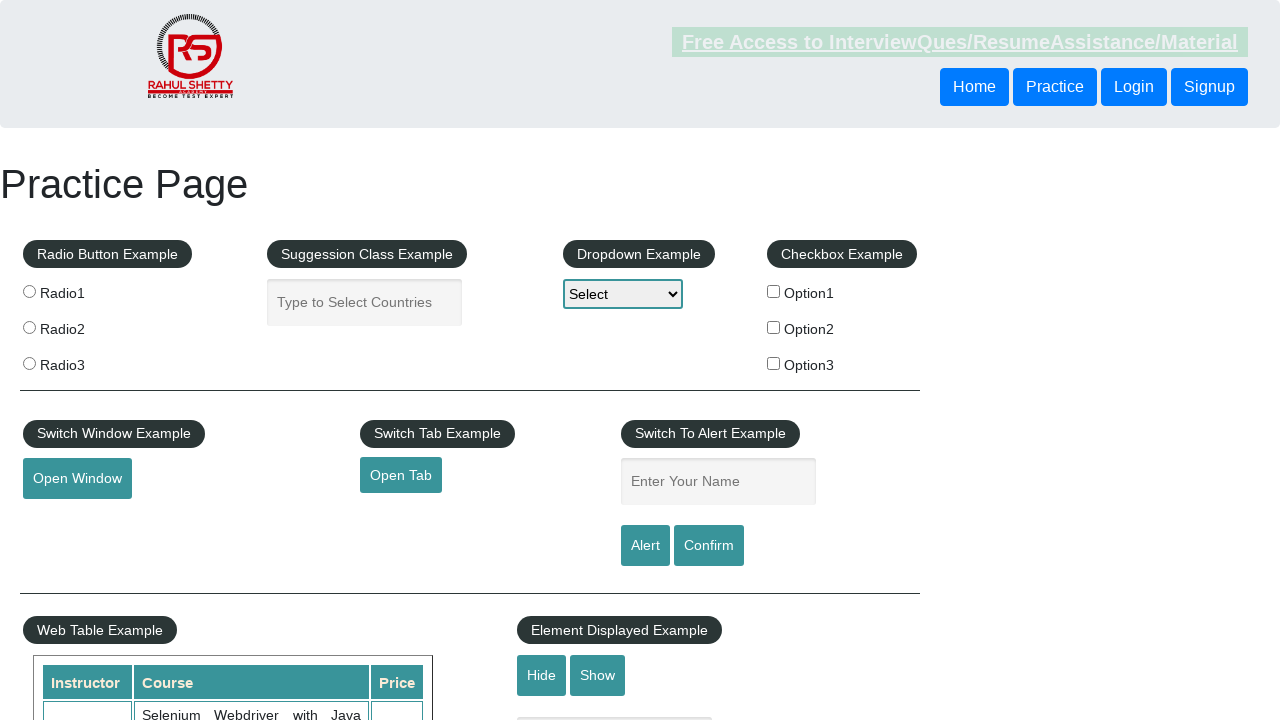

Located SOAP link element in footer
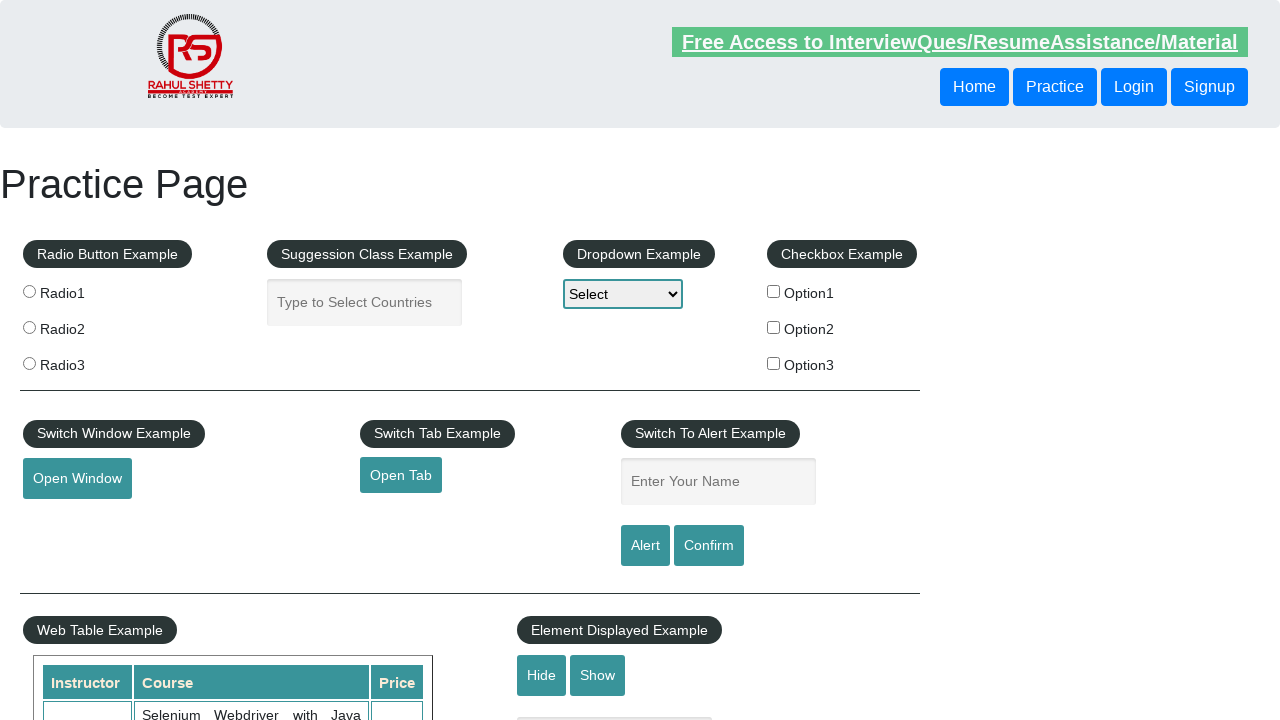

SOAP link is visible and was clicked to verify accessibility at (62, 550) on a[href*='soap'] >> nth=0
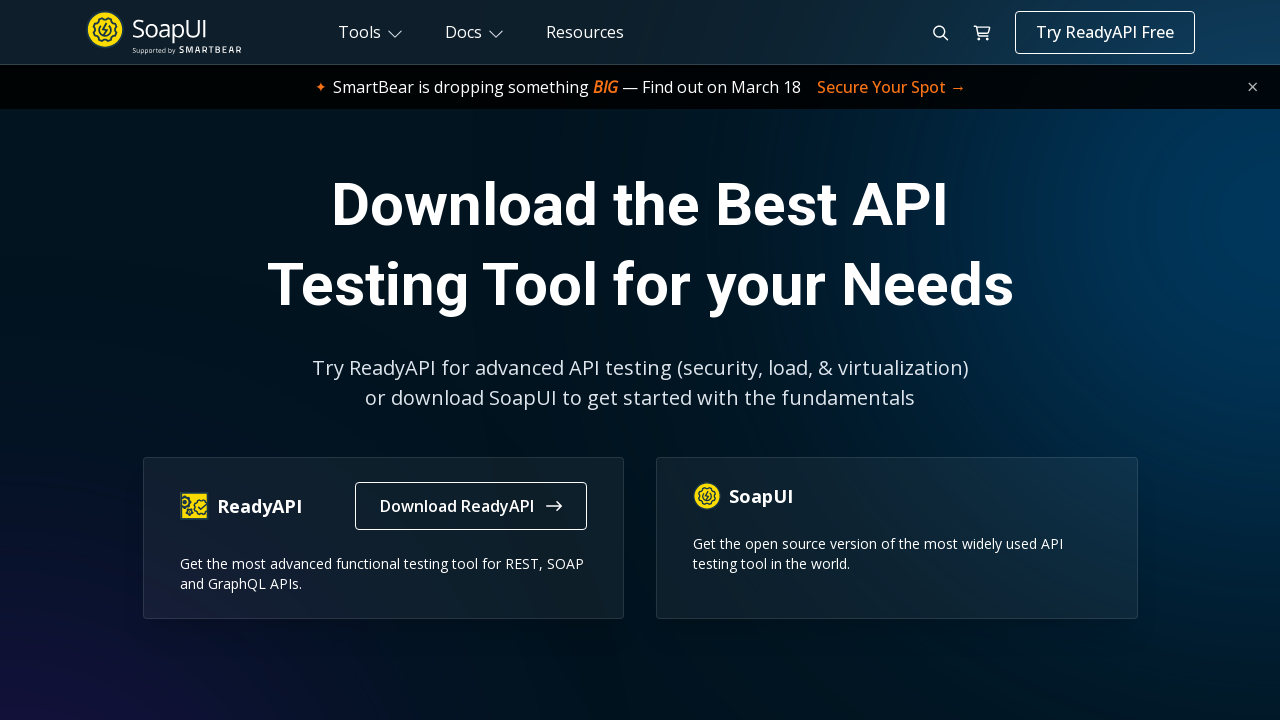

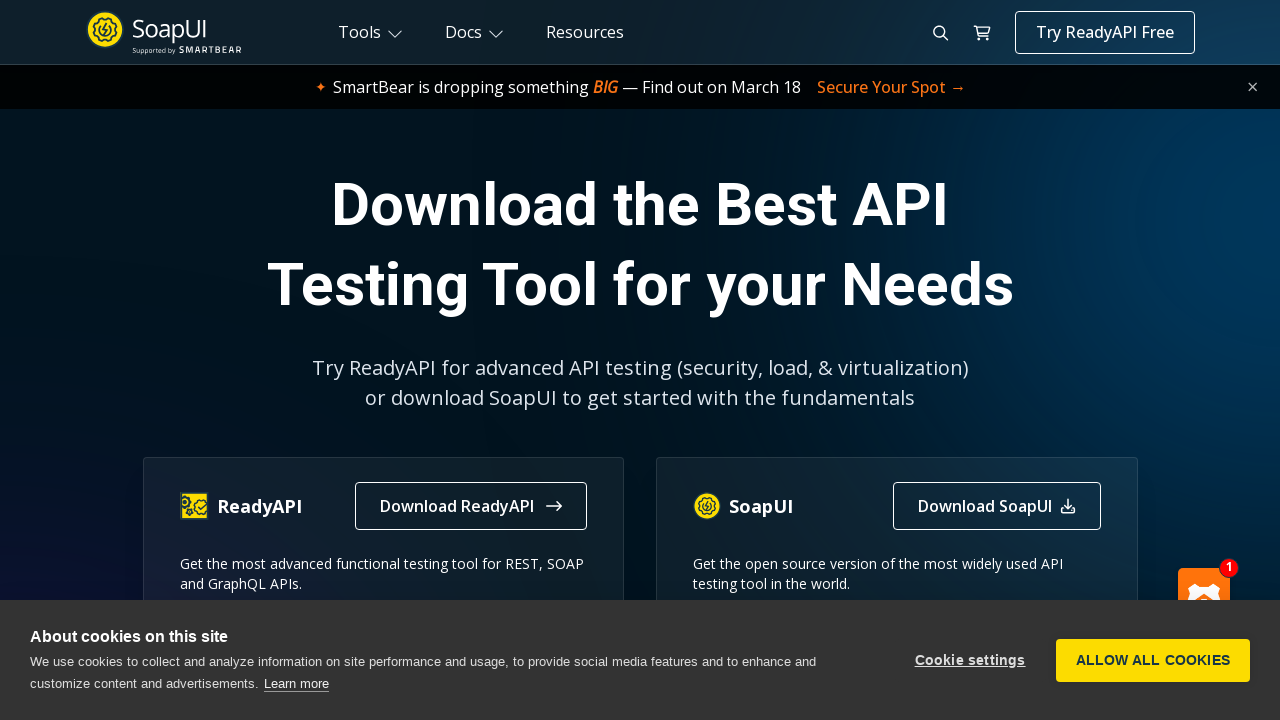